Tests radio button selection by clicking on a specific radio button and verifying selection state

Starting URL: http://antoniotrindade.com.br/treinoautomacao/elementsweb.html

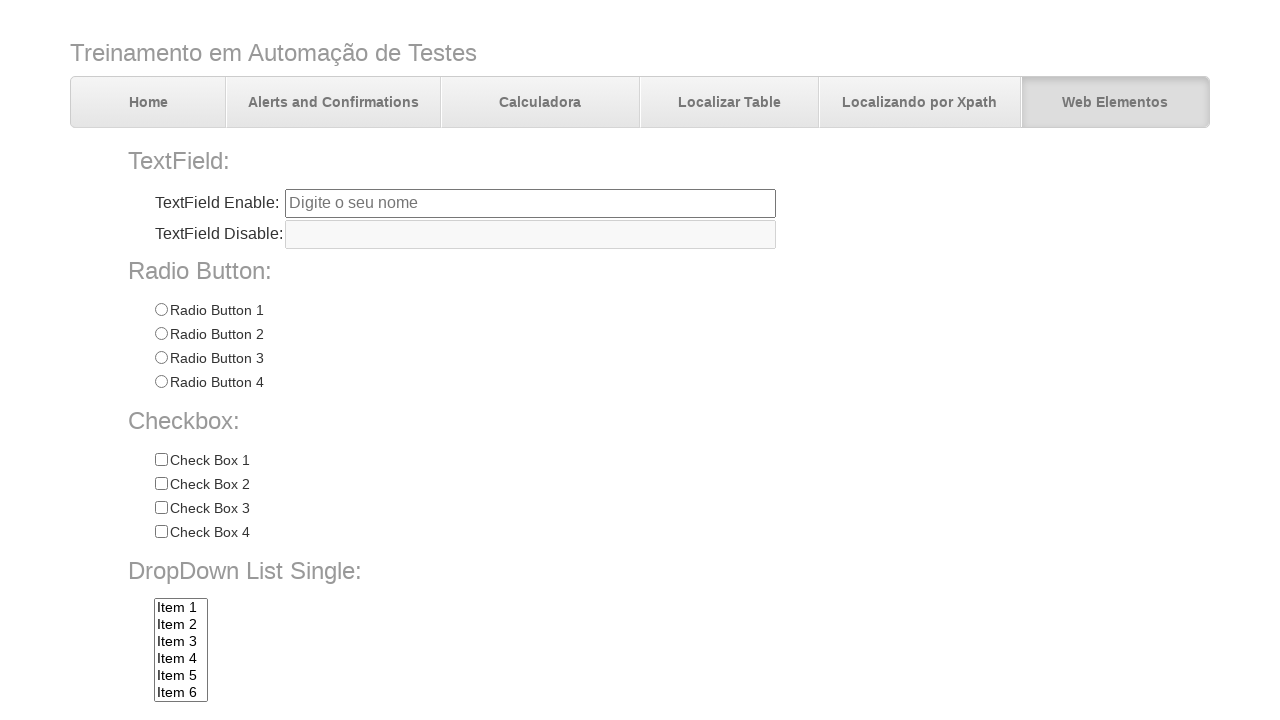

Clicked on Radio 3 button at (161, 358) on input[name='radioGroup1'][value='Radio 3']
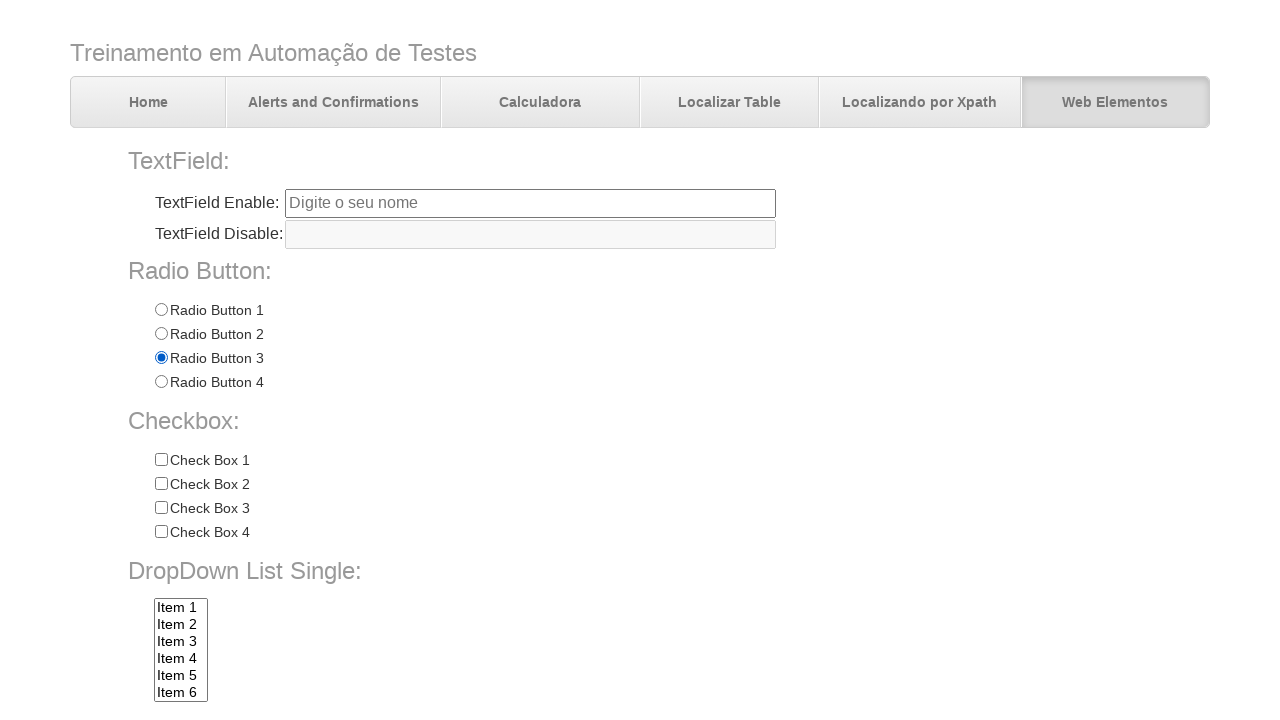

Verified that Radio 3 is selected
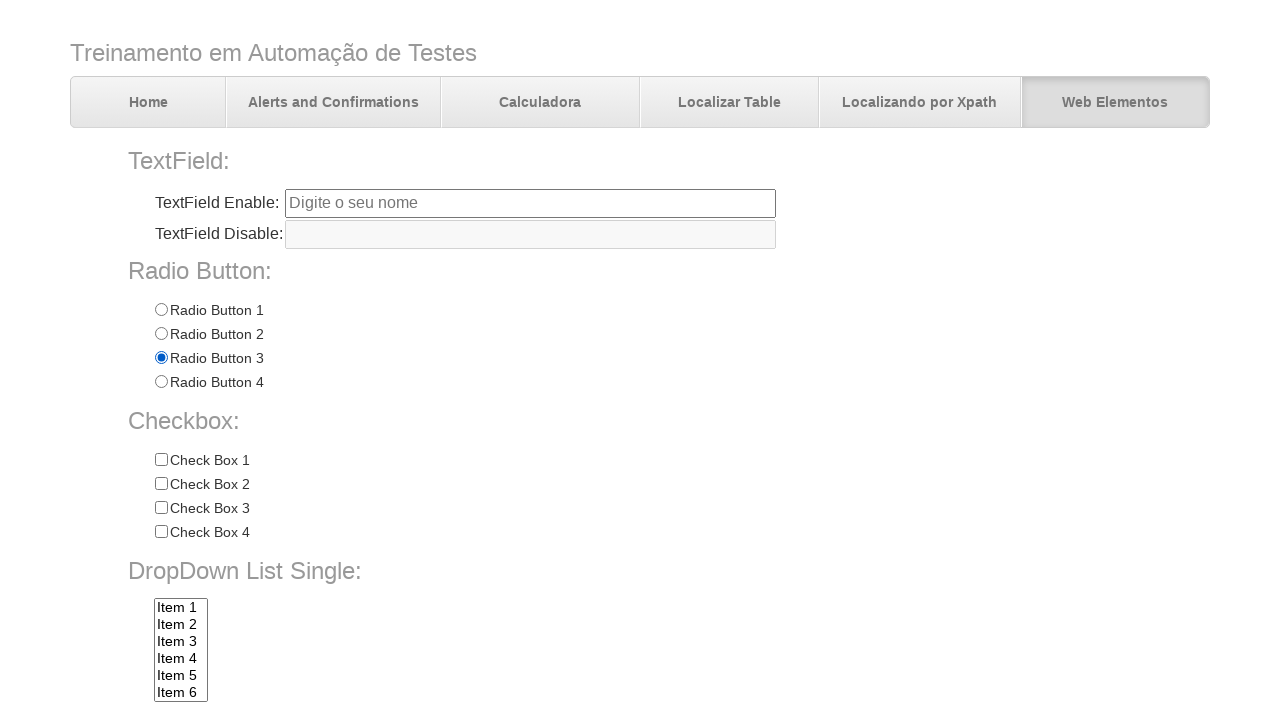

Verified that Radio 1 is not selected
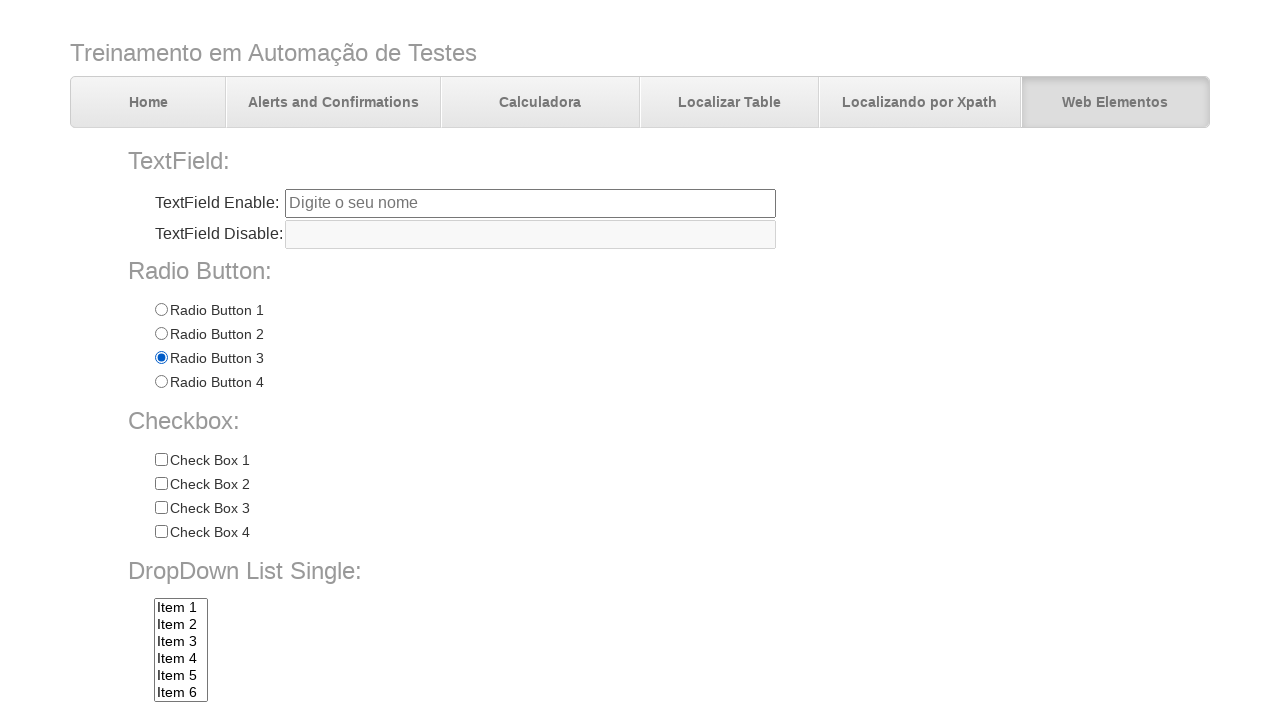

Verified that Radio 2 is not selected
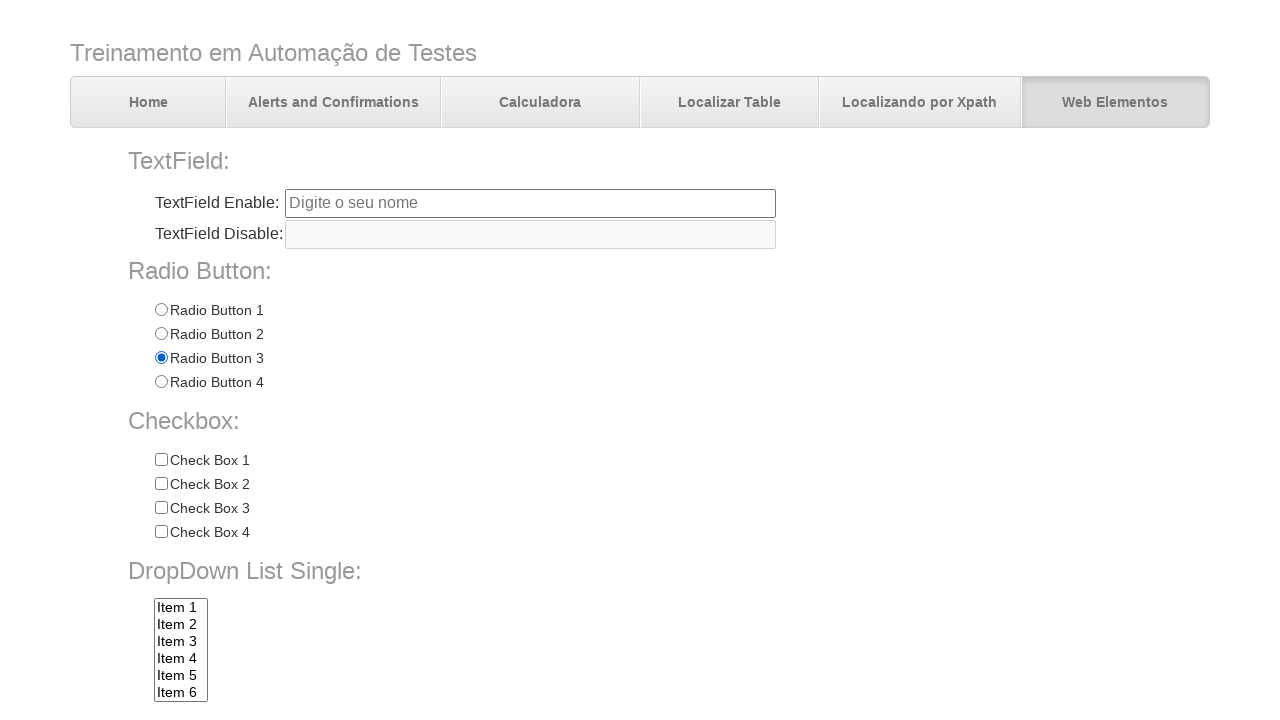

Verified that Radio 4 is not selected
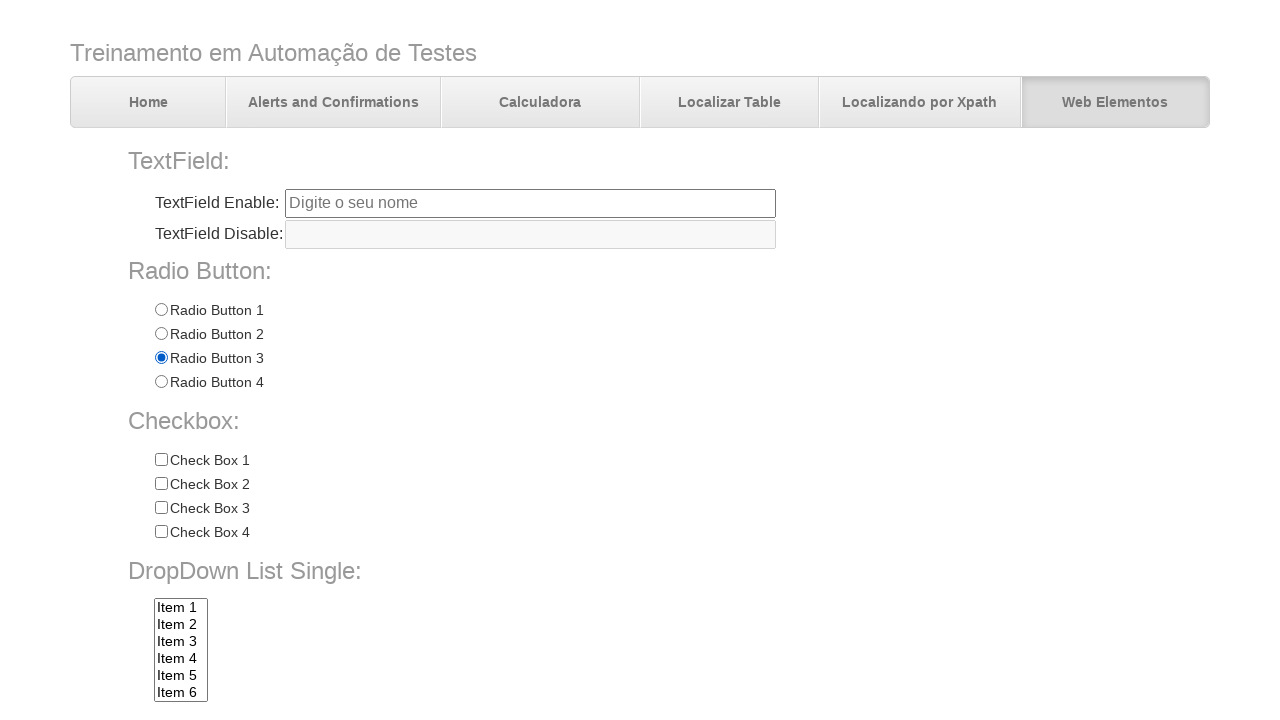

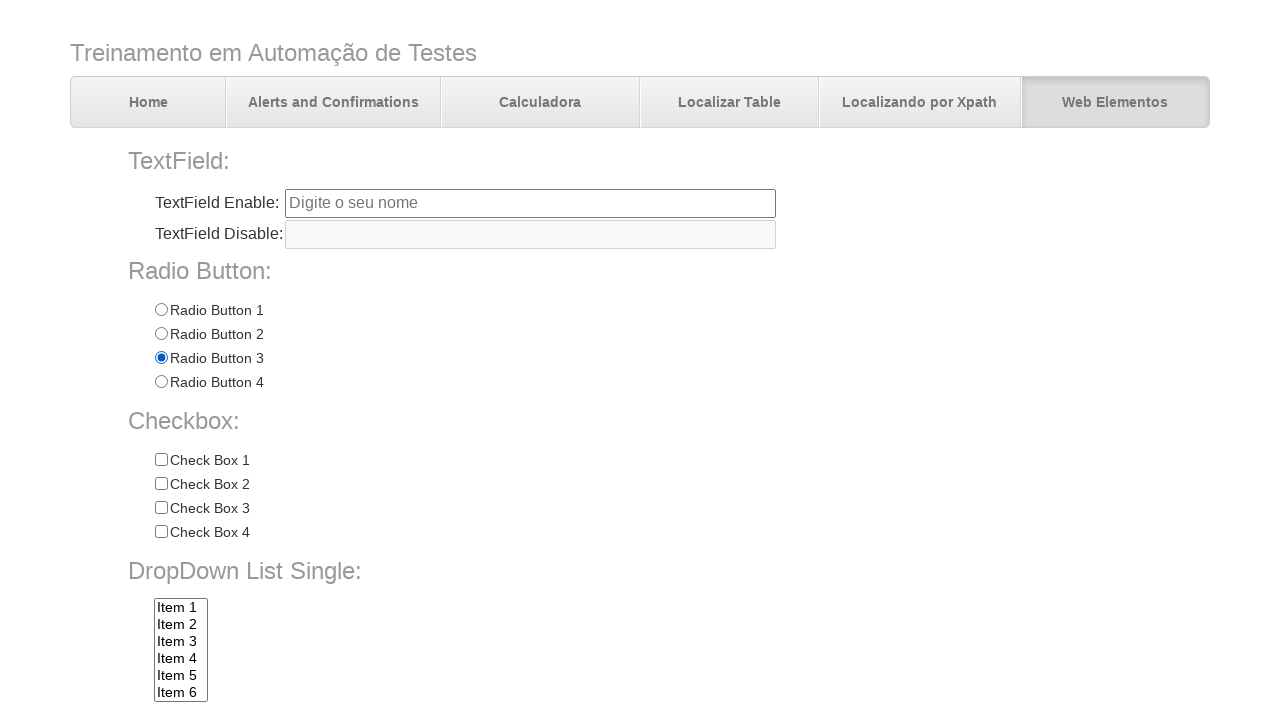